Navigates to a chocolate product listing page, verifies products are displayed, and navigates through multiple pages using pagination.

Starting URL: https://www.chocolate.co.uk/collections/all

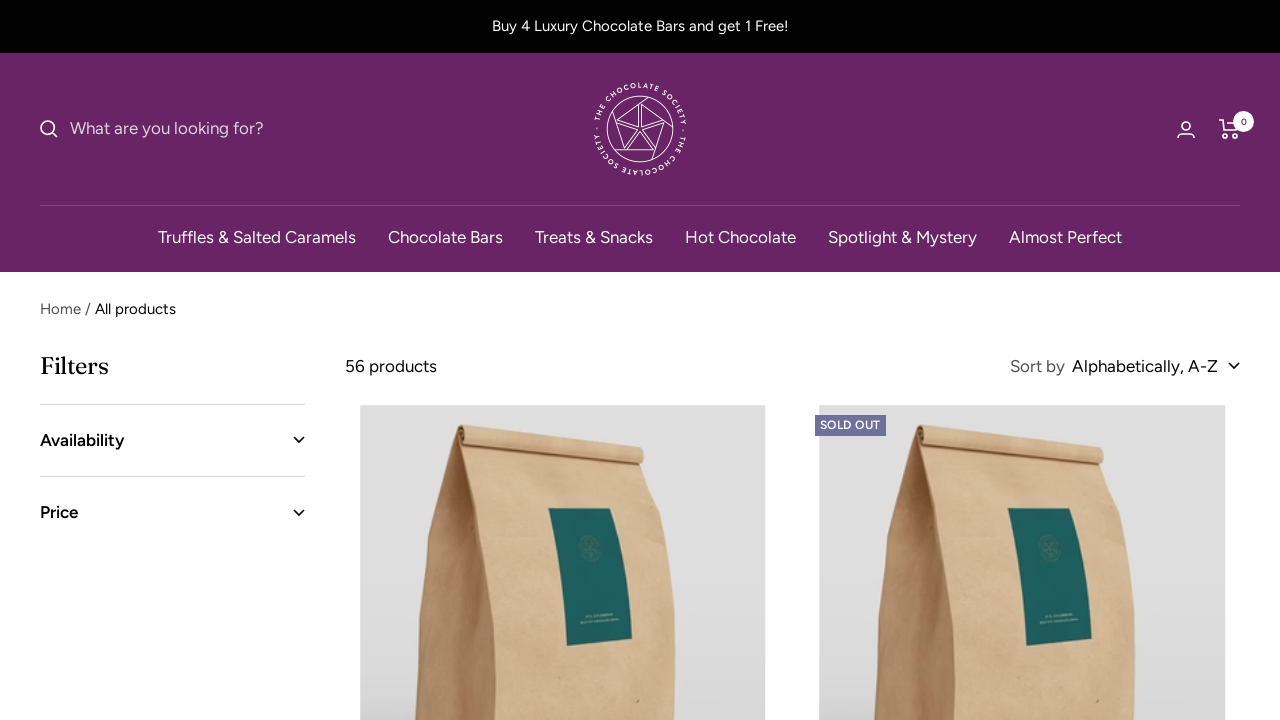

Waited for product items to load on the page
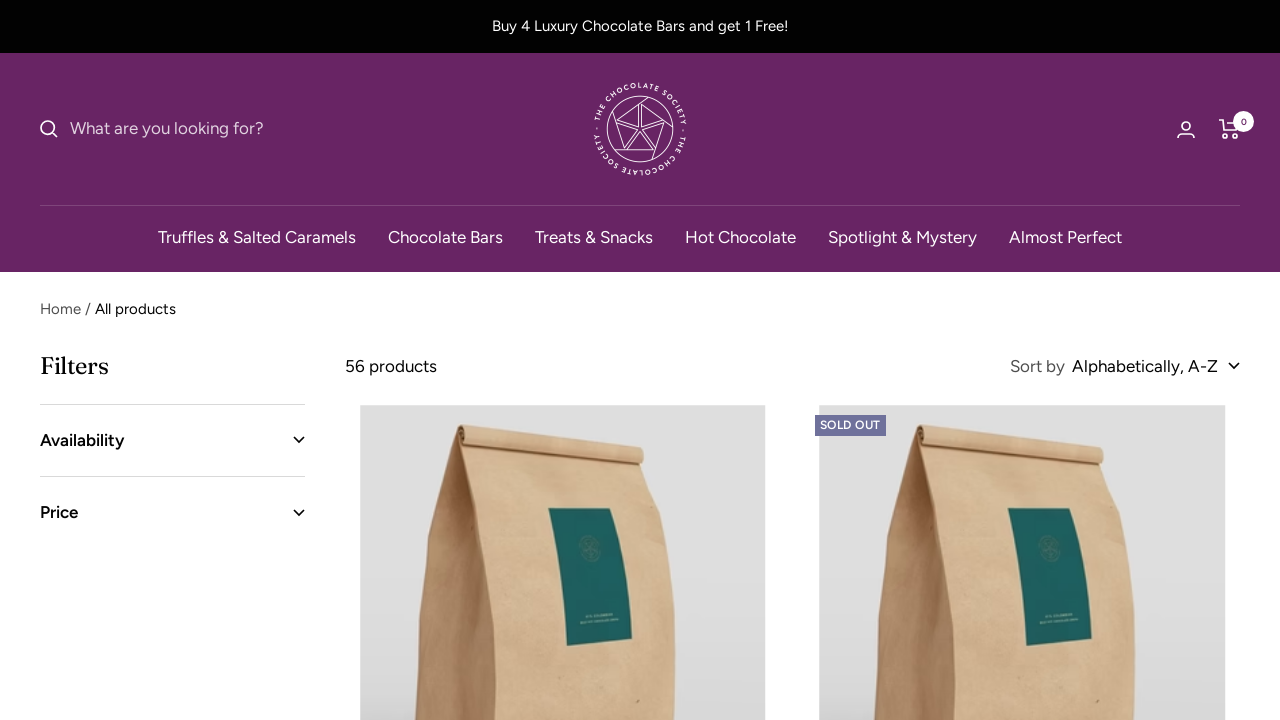

Retrieved all product items - found 24 products
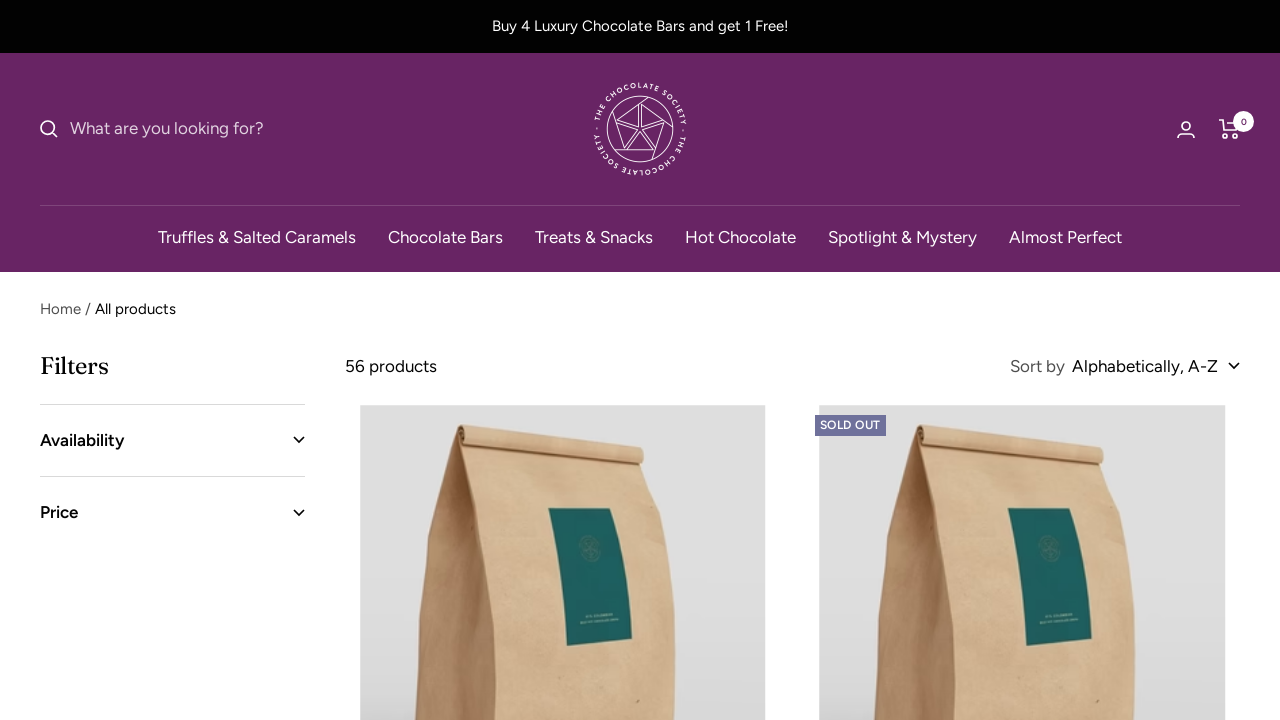

Verified that products are displayed on the page
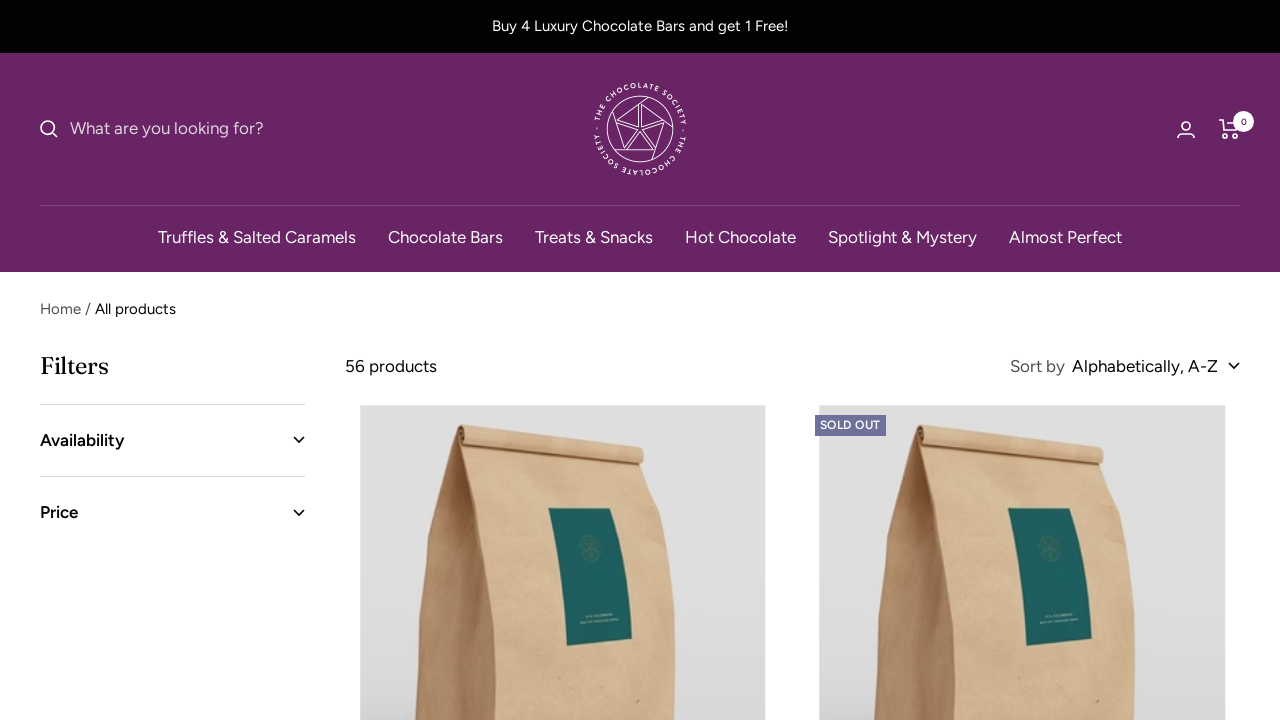

Located next page pagination link
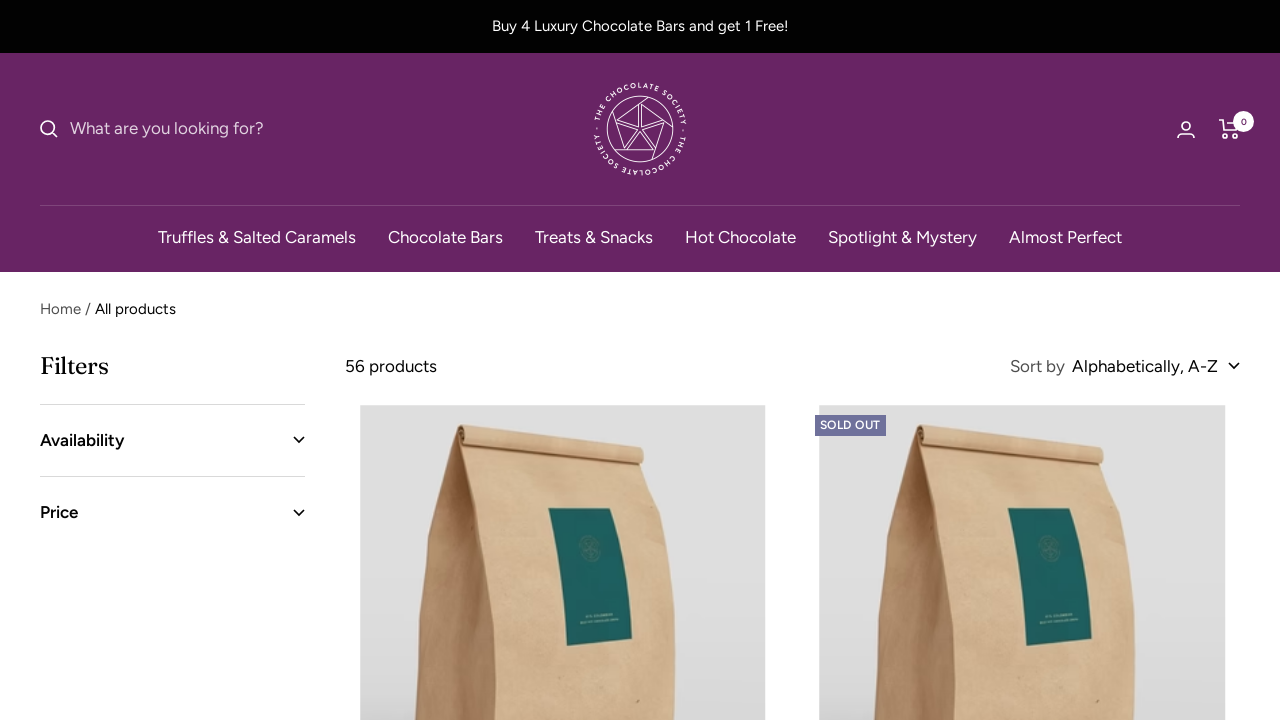

Clicked on next page link to navigate to page 2
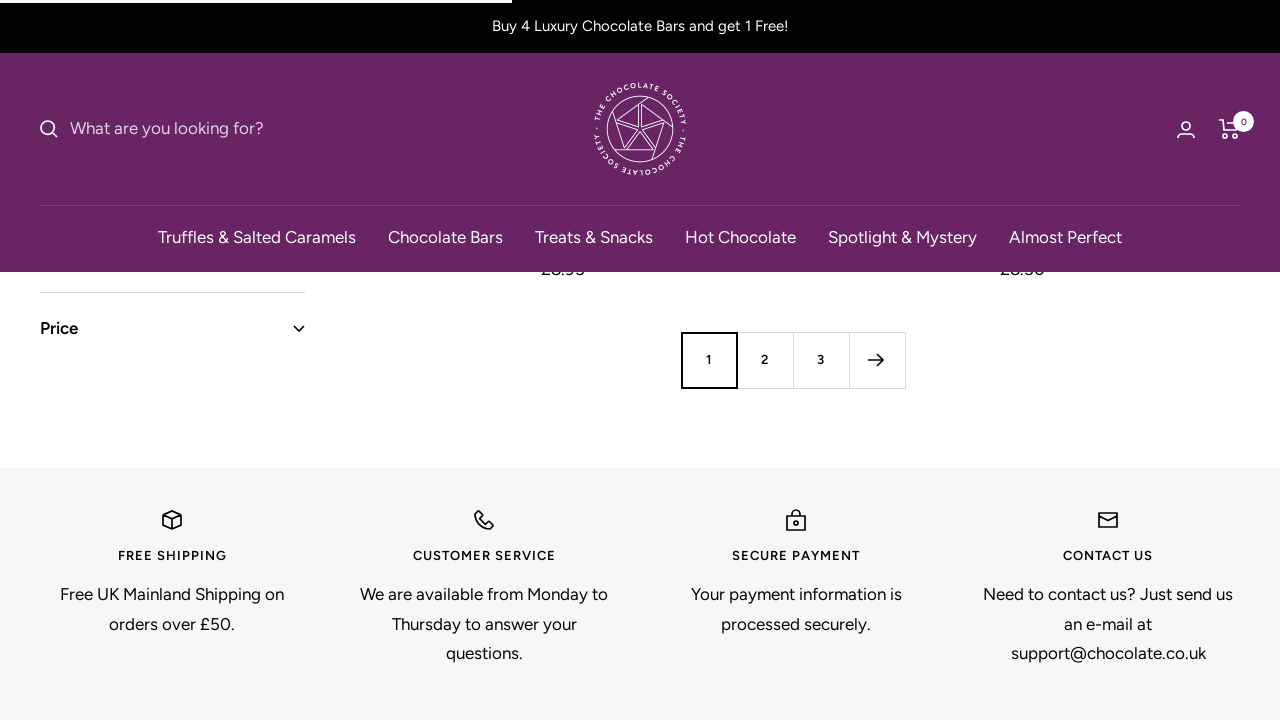

Waited for product items to load on page 2
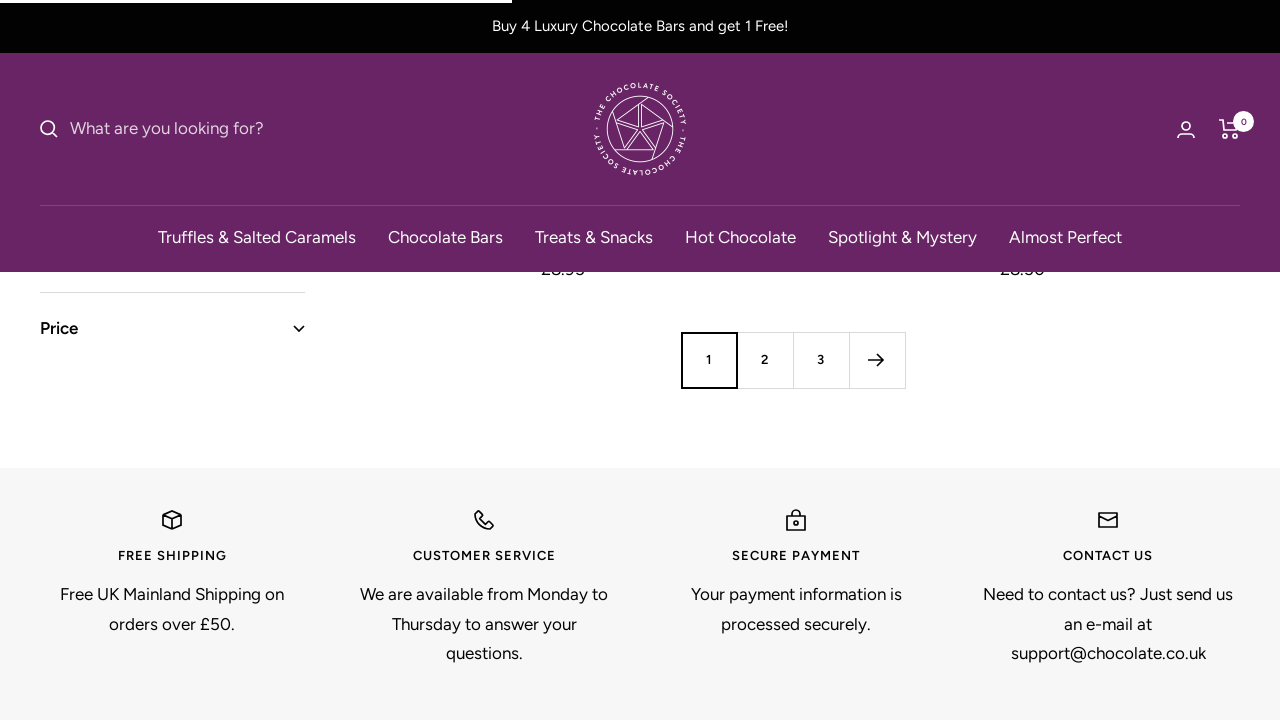

Located next page pagination link for page 3
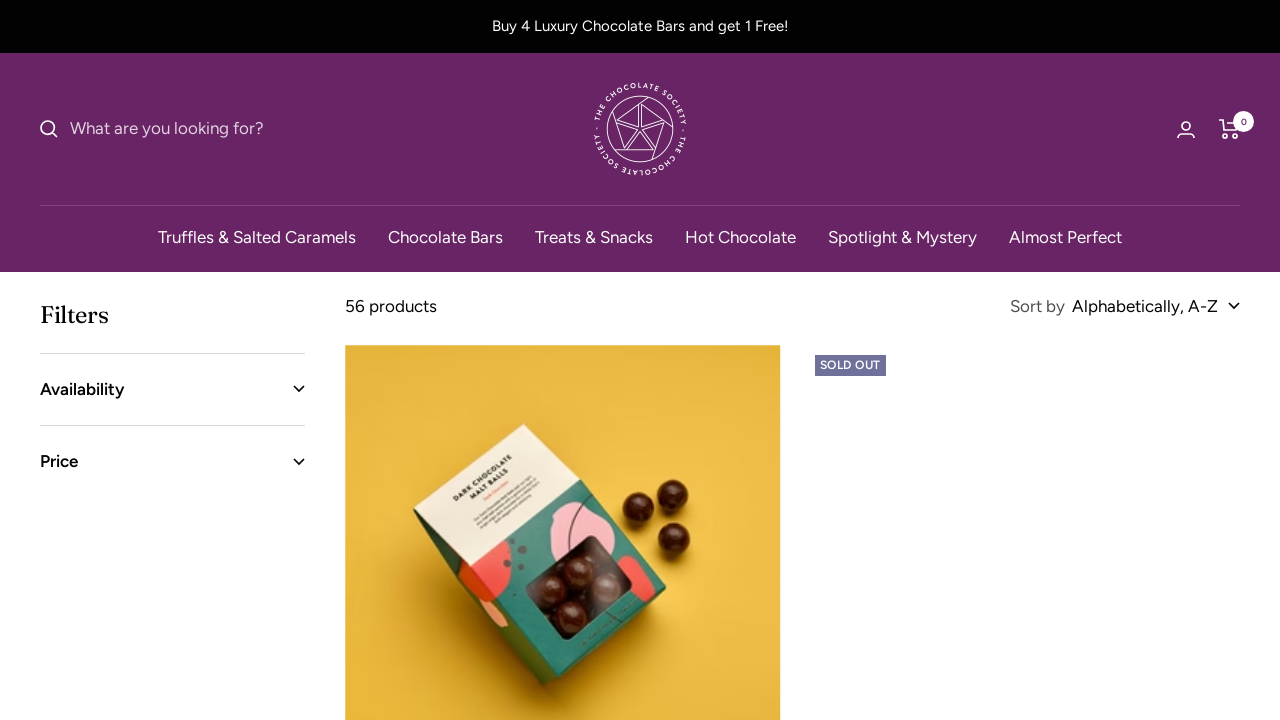

Clicked on next page link to navigate to page 3
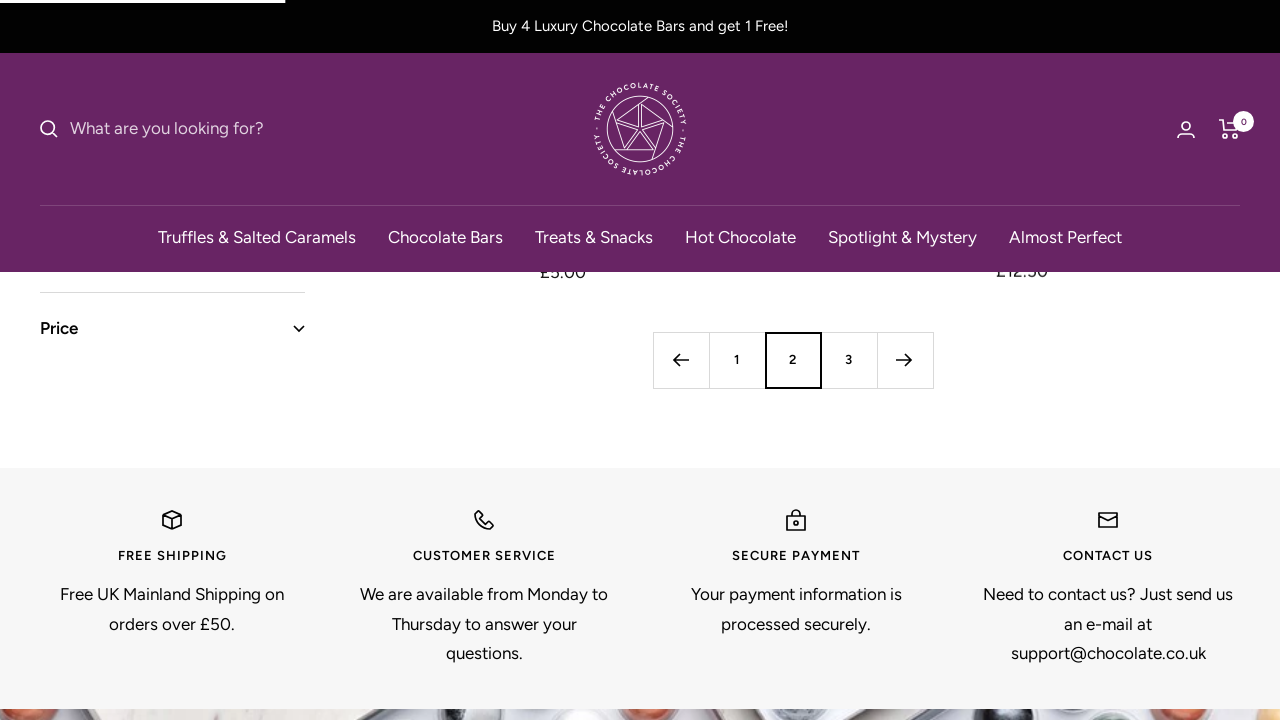

Waited for product items to load on page 3
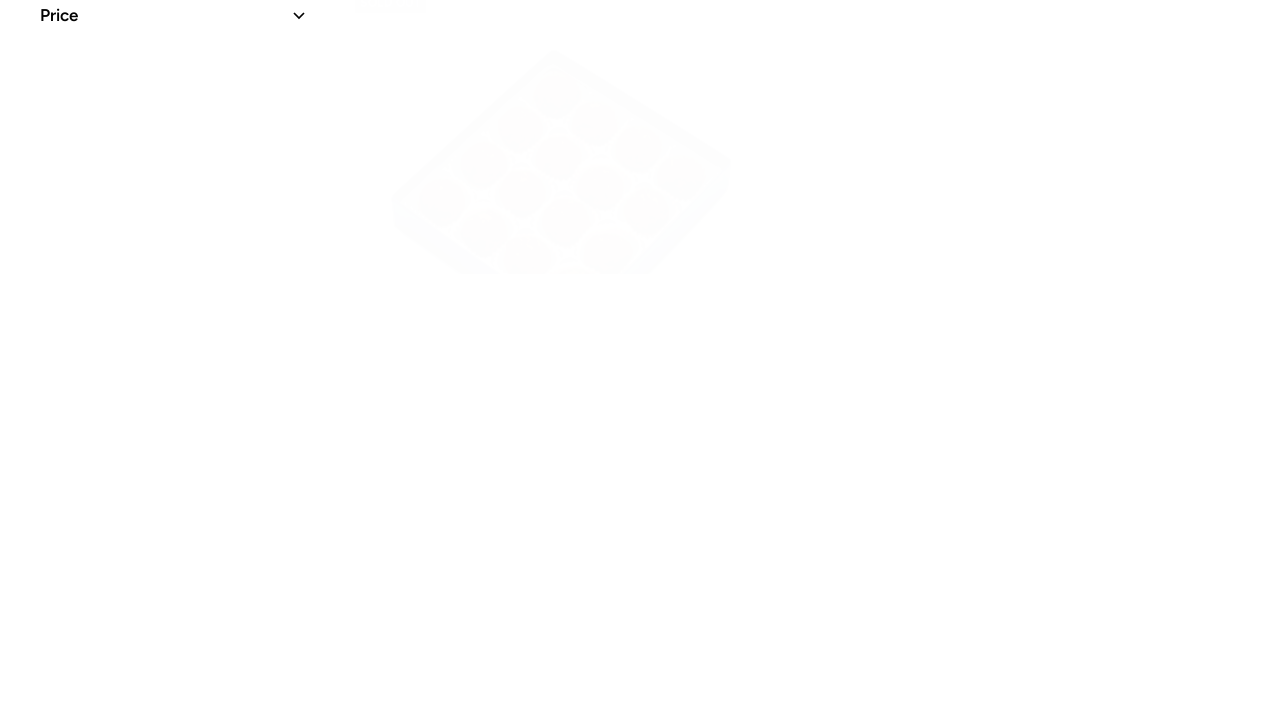

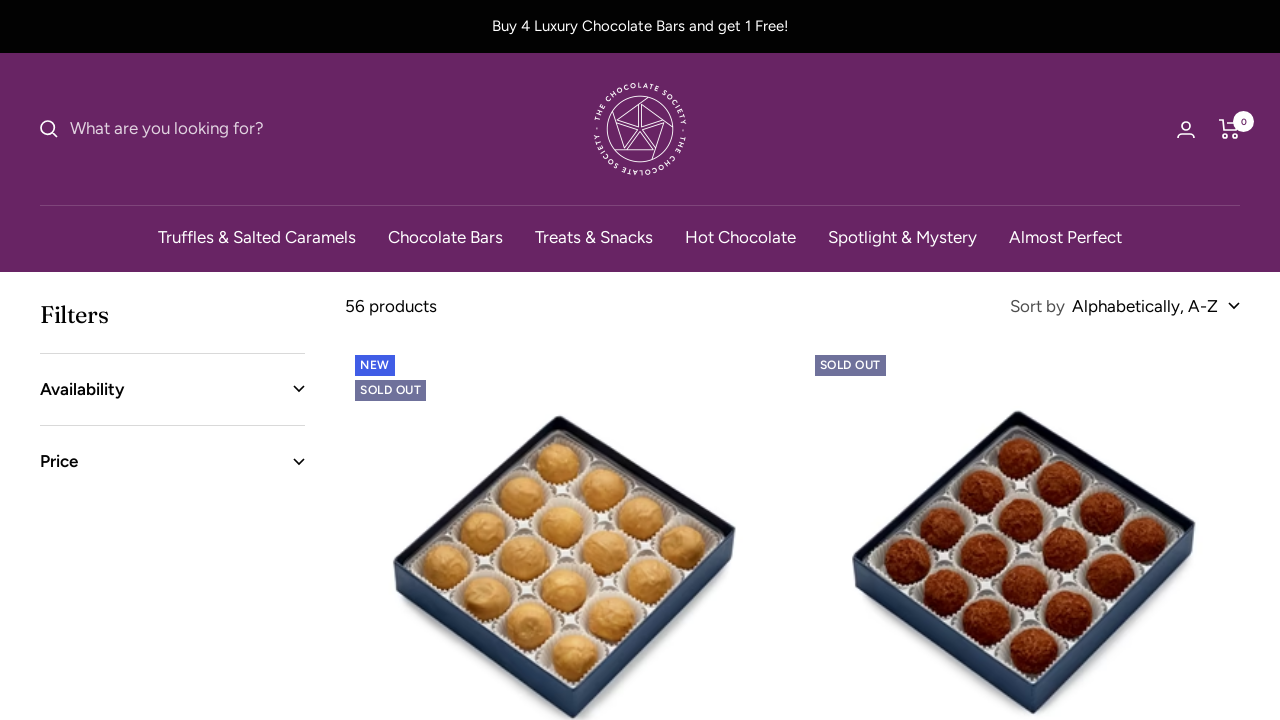